Tests checkbox functionality by clicking all checkboxes on the page and verifying they become selected

Starting URL: https://rahulshettyacademy.com/AutomationPractice/

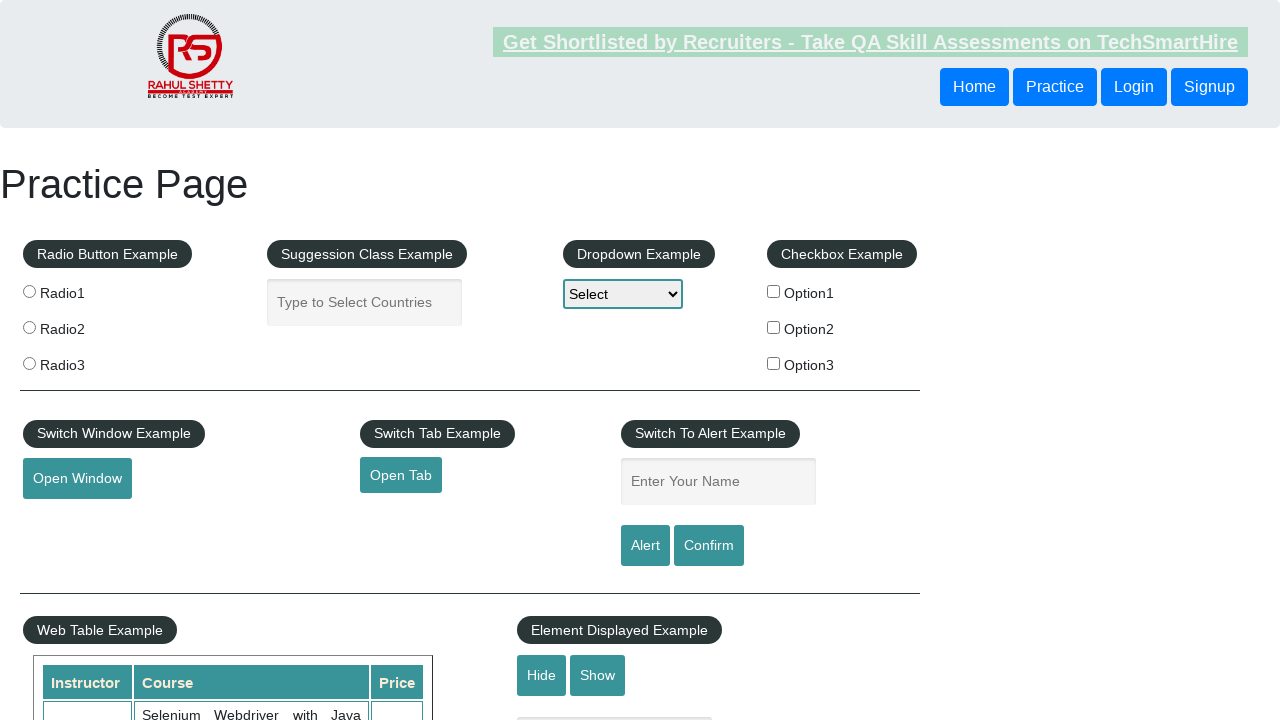

Waited for checkboxes to load on the page
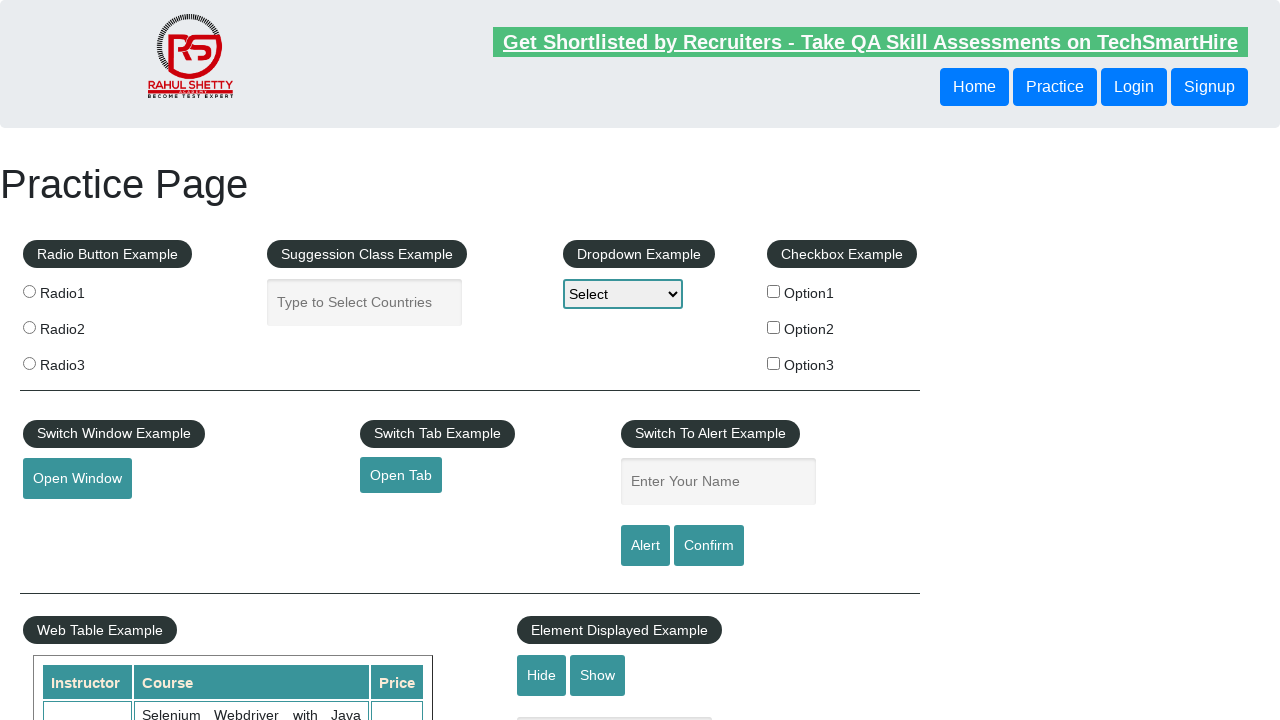

Located all checkboxes on the page
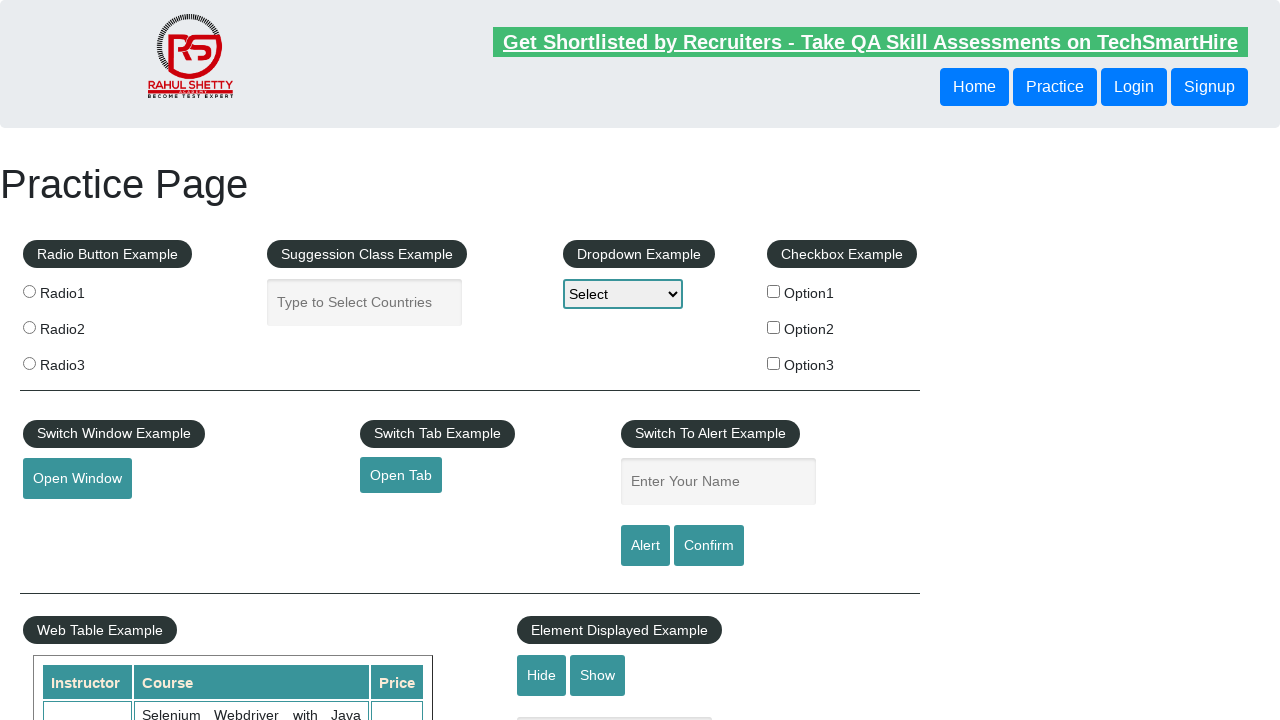

Found 3 checkboxes on the page
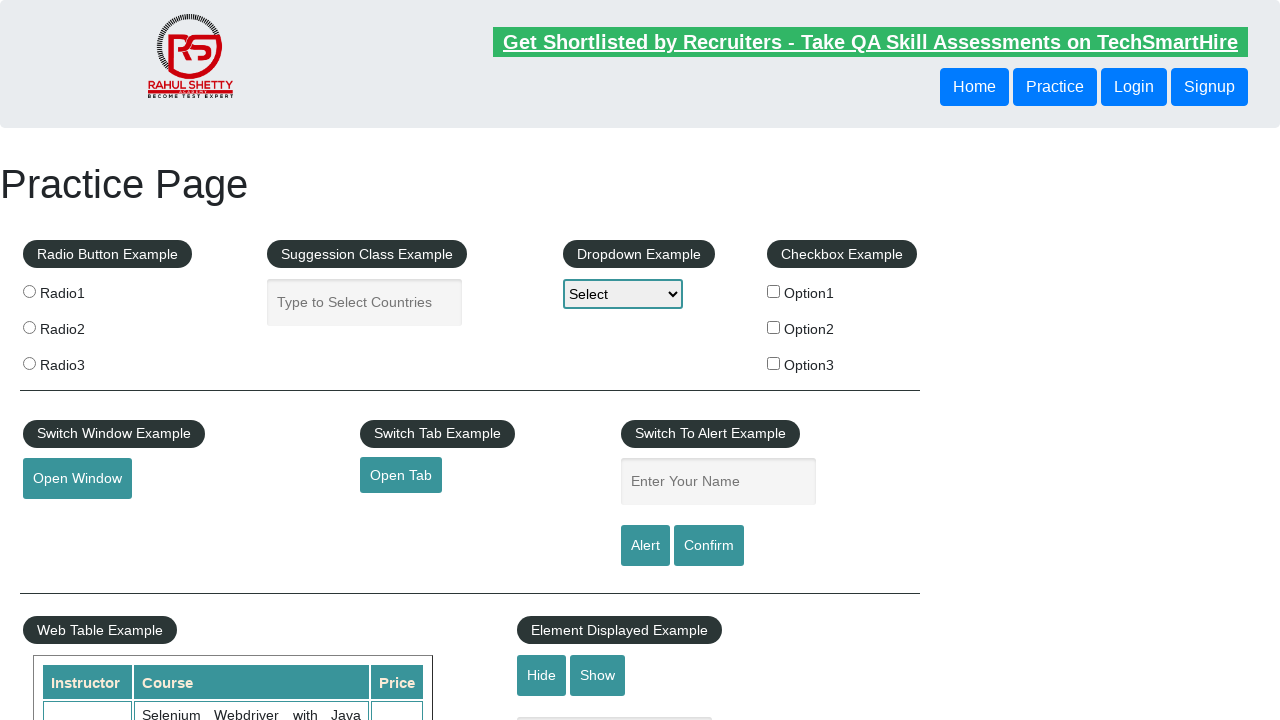

Retrieved checkbox 1 of 3
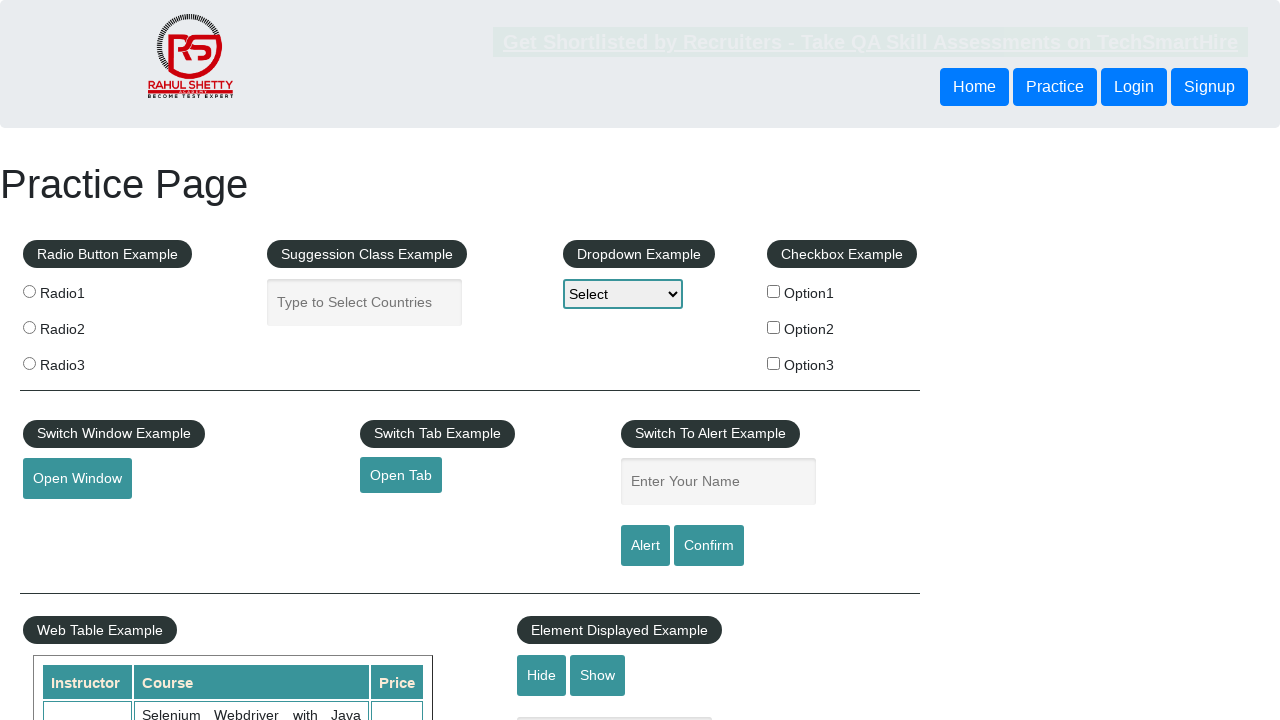

Clicked checkbox 1 - it is now selected at (774, 291) on input[type='checkbox'] >> nth=0
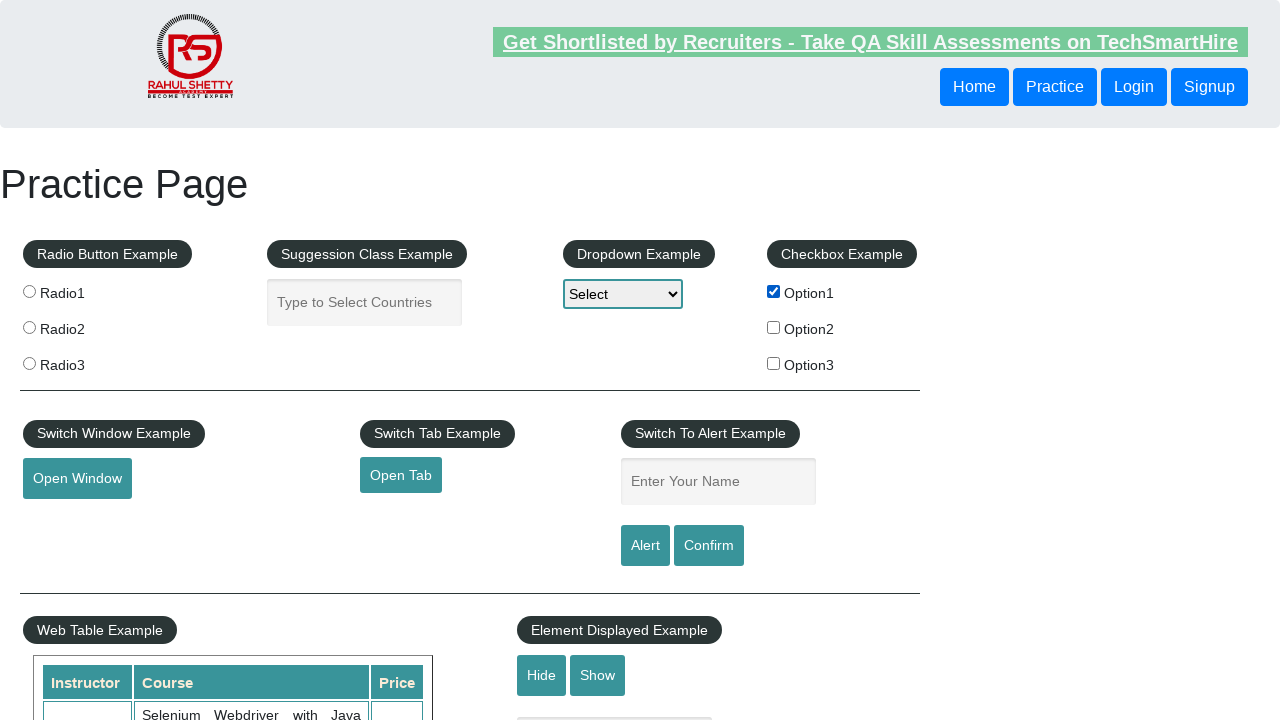

Retrieved checkbox 2 of 3
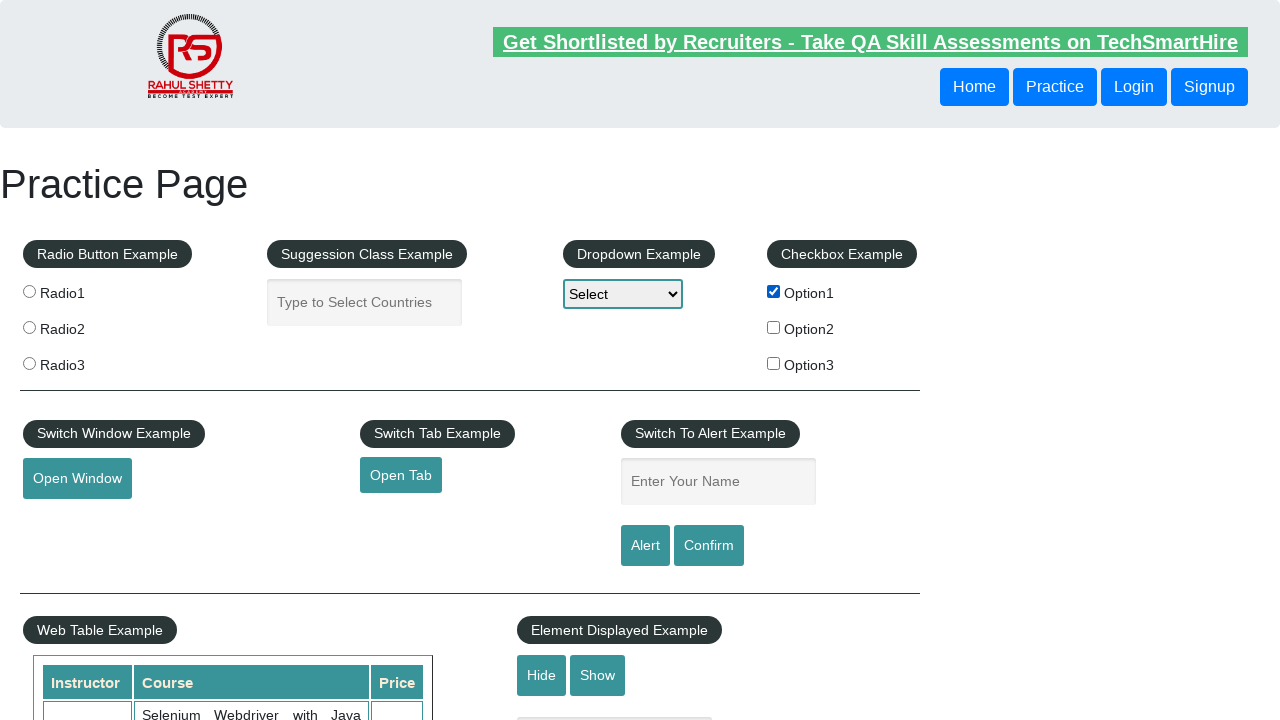

Clicked checkbox 2 - it is now selected at (774, 327) on input[type='checkbox'] >> nth=1
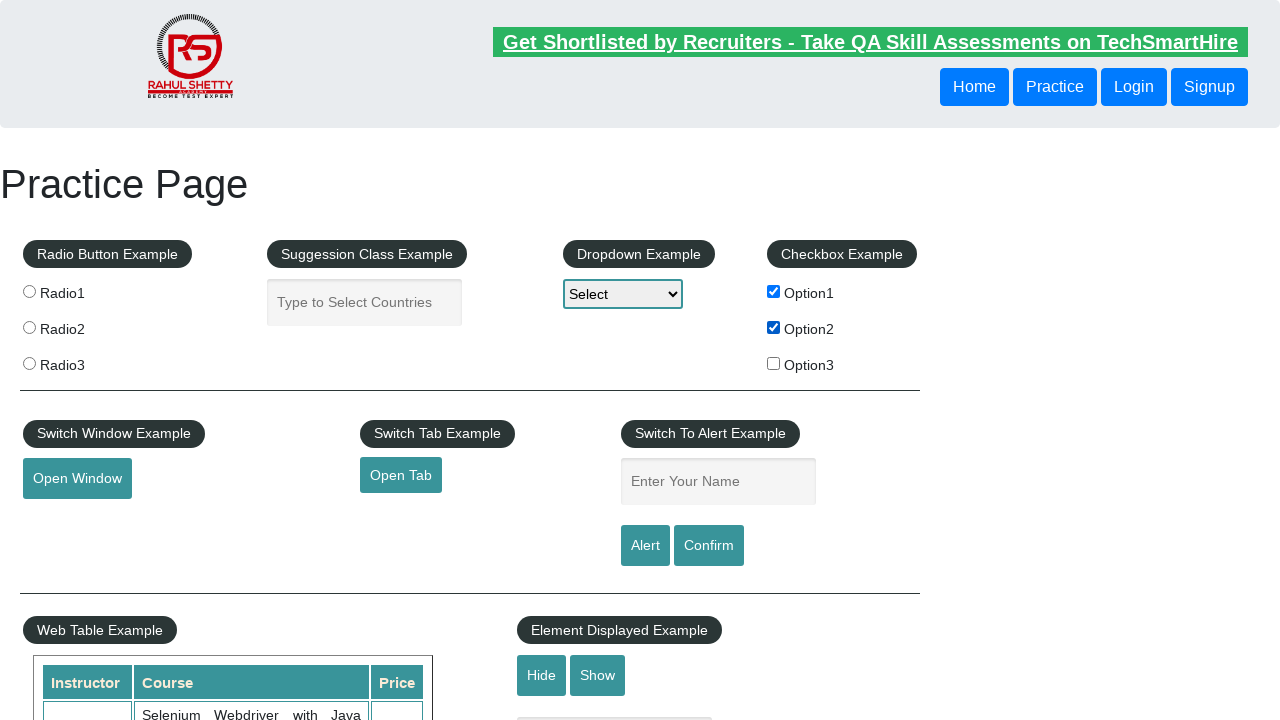

Retrieved checkbox 3 of 3
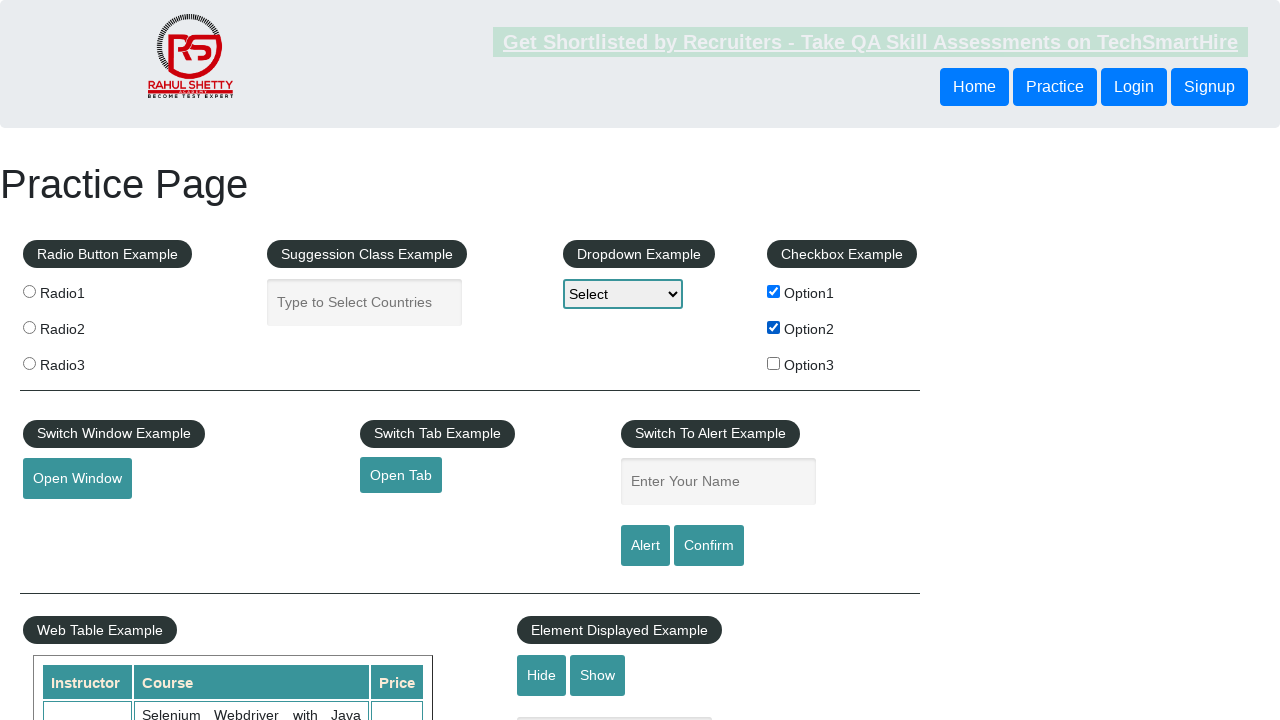

Clicked checkbox 3 - it is now selected at (774, 363) on input[type='checkbox'] >> nth=2
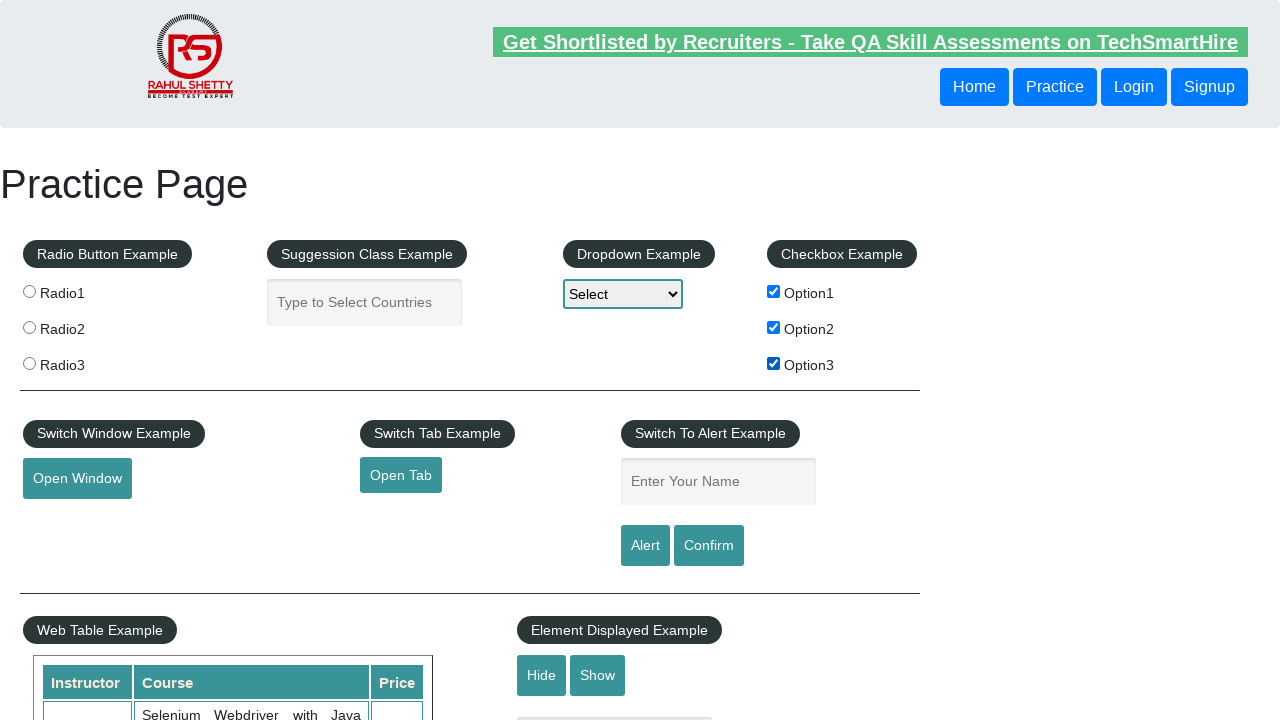

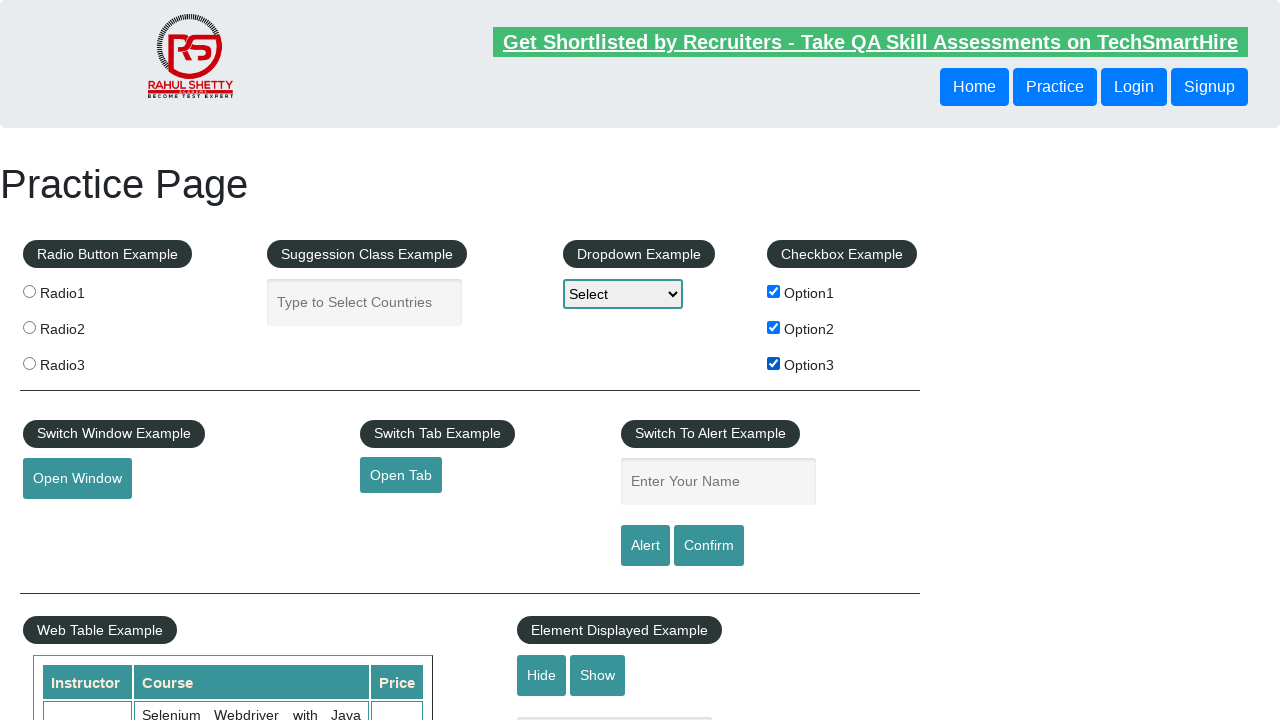